Tests alert functionality by filling a form with first name, last name, and company name, then verifying the alert displays the entered information correctly

Starting URL: http://automationbykrishna.com/

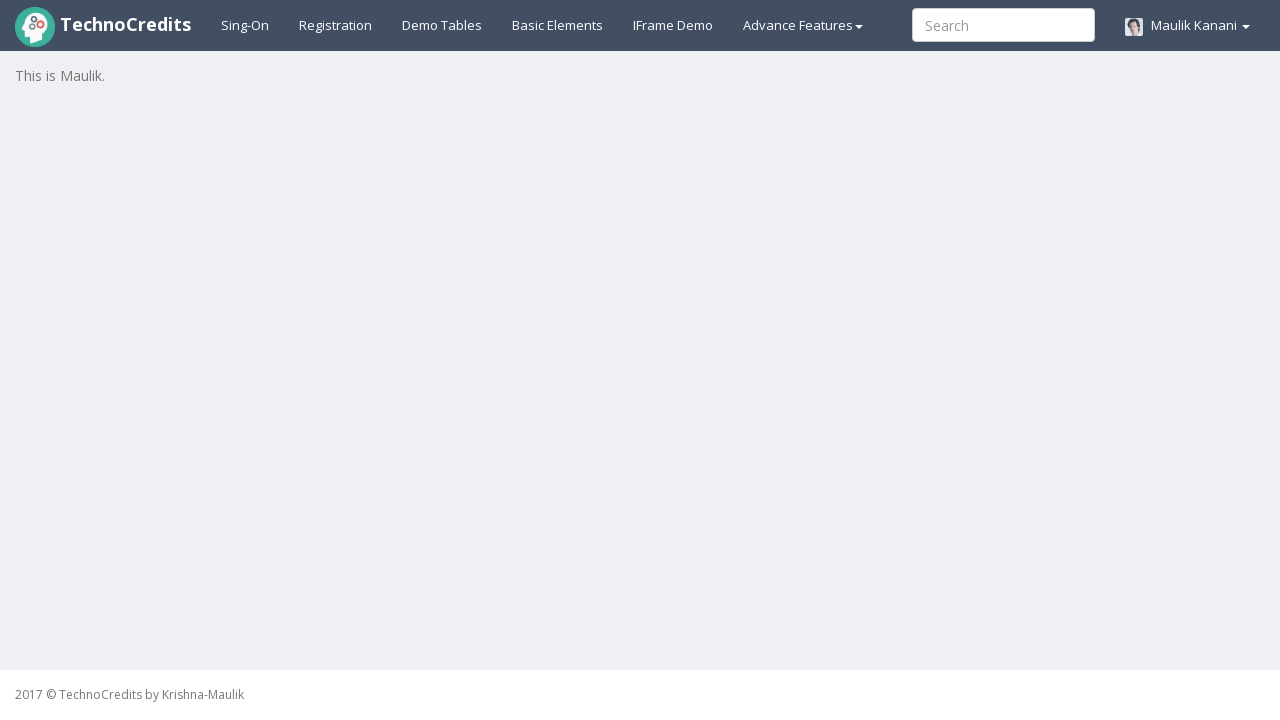

Clicked on Basic Elements link at (558, 25) on xpath=//a[@id='basicelements']
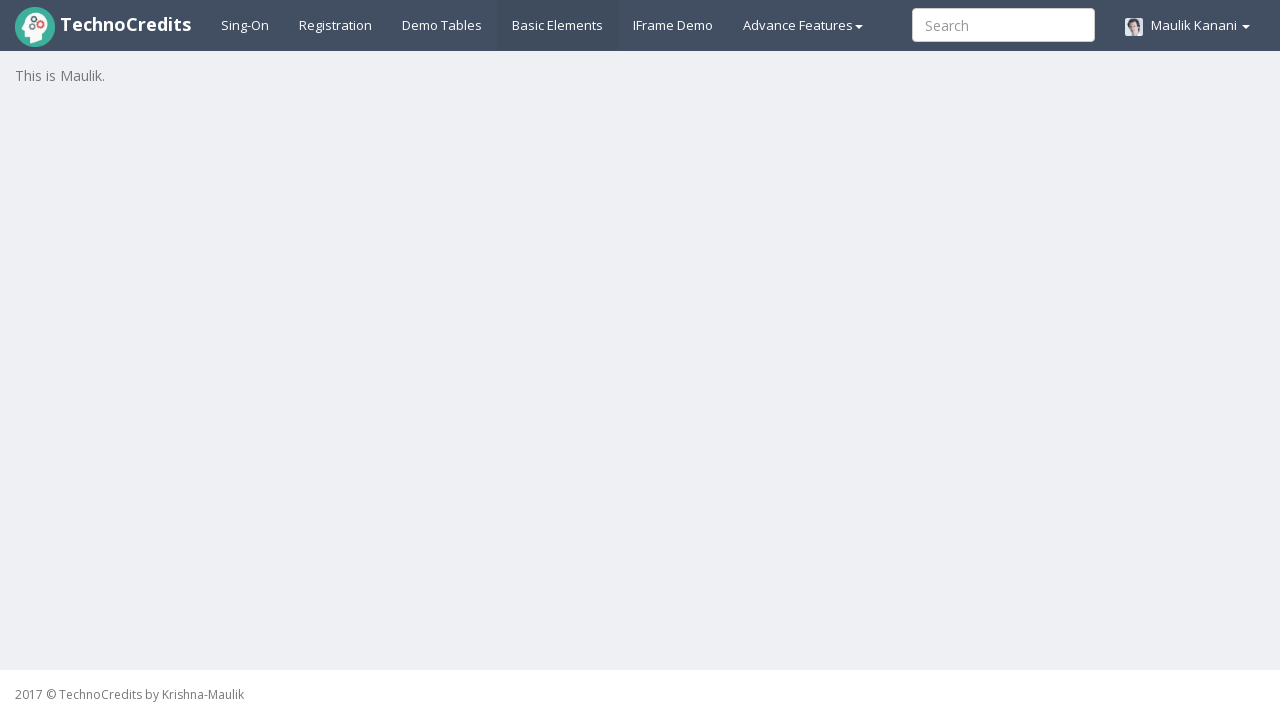

Form loaded with UserFirstName input field visible
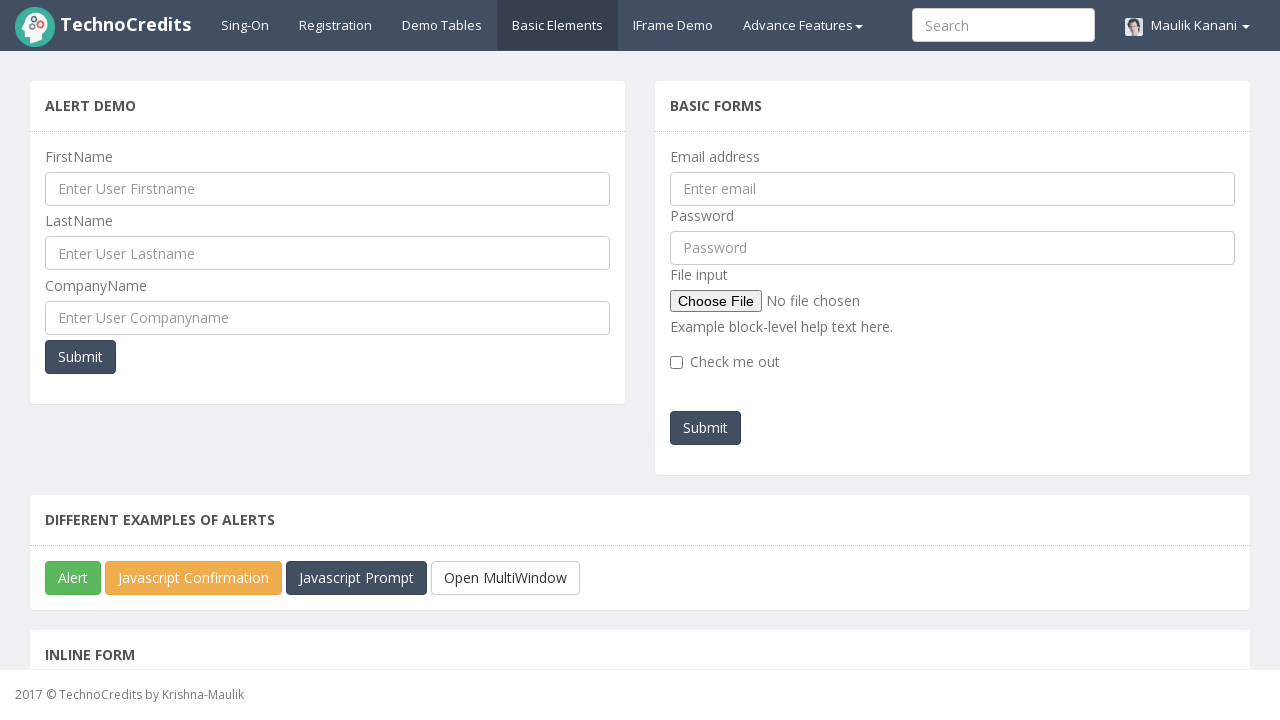

Filled first name field with 'Krati' on //input[@id='UserFirstName']
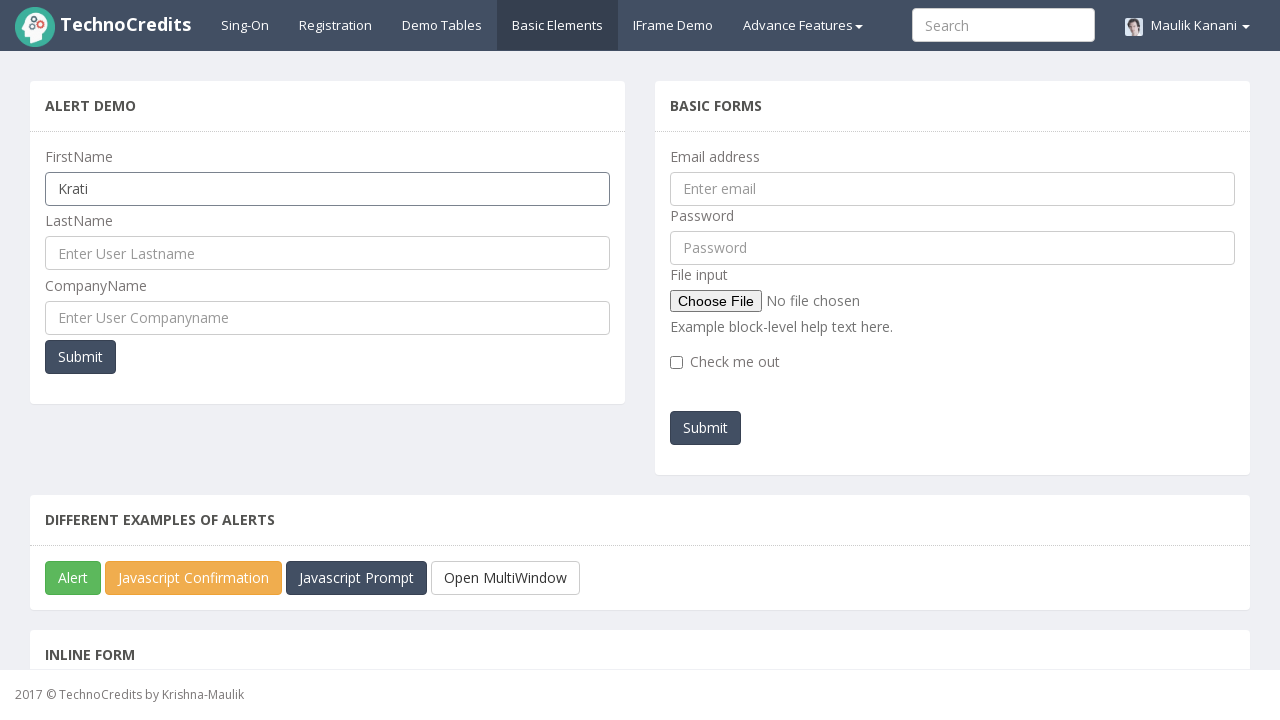

Filled last name field with 'Chaturvedi' on //input[@id='UserLastName']
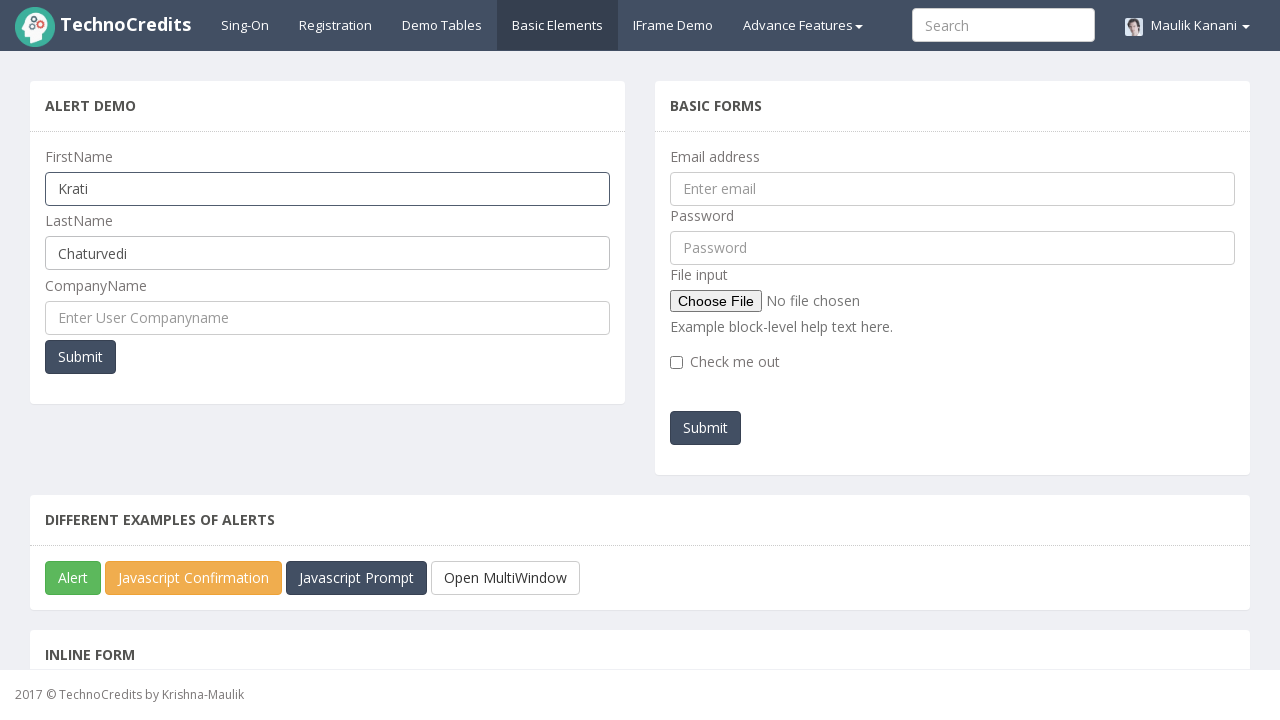

Filled company name field with 'Deloitte' on //input[@id='UserCompanyName']
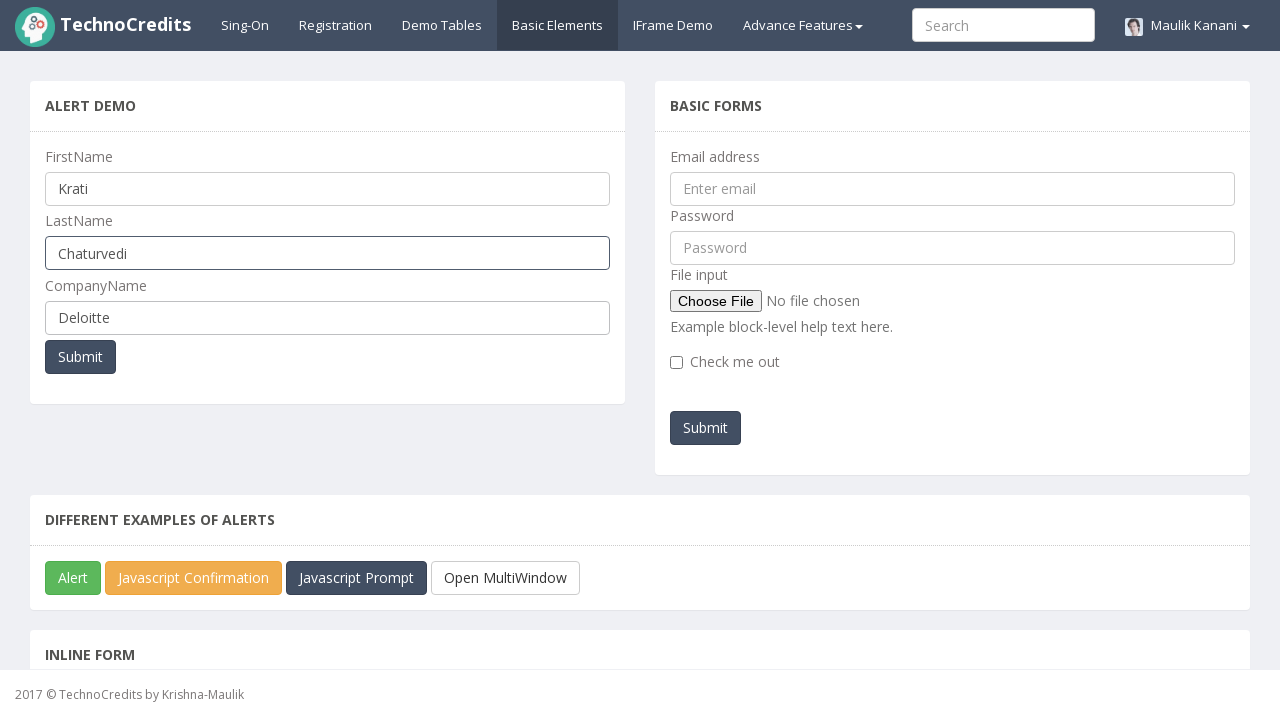

Clicked button to trigger alert popup at (80, 357) on xpath=//button[@onclick='myFunctionPopUp()']
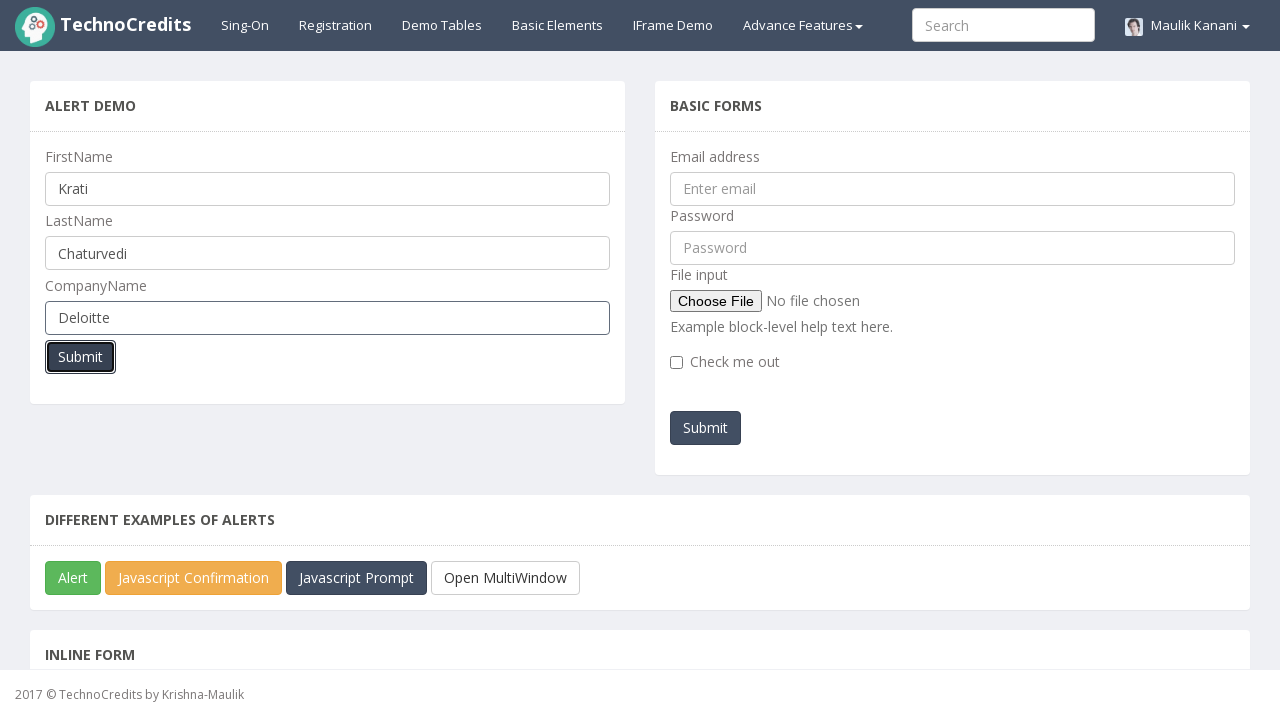

Alert dialog accepted and dismissed
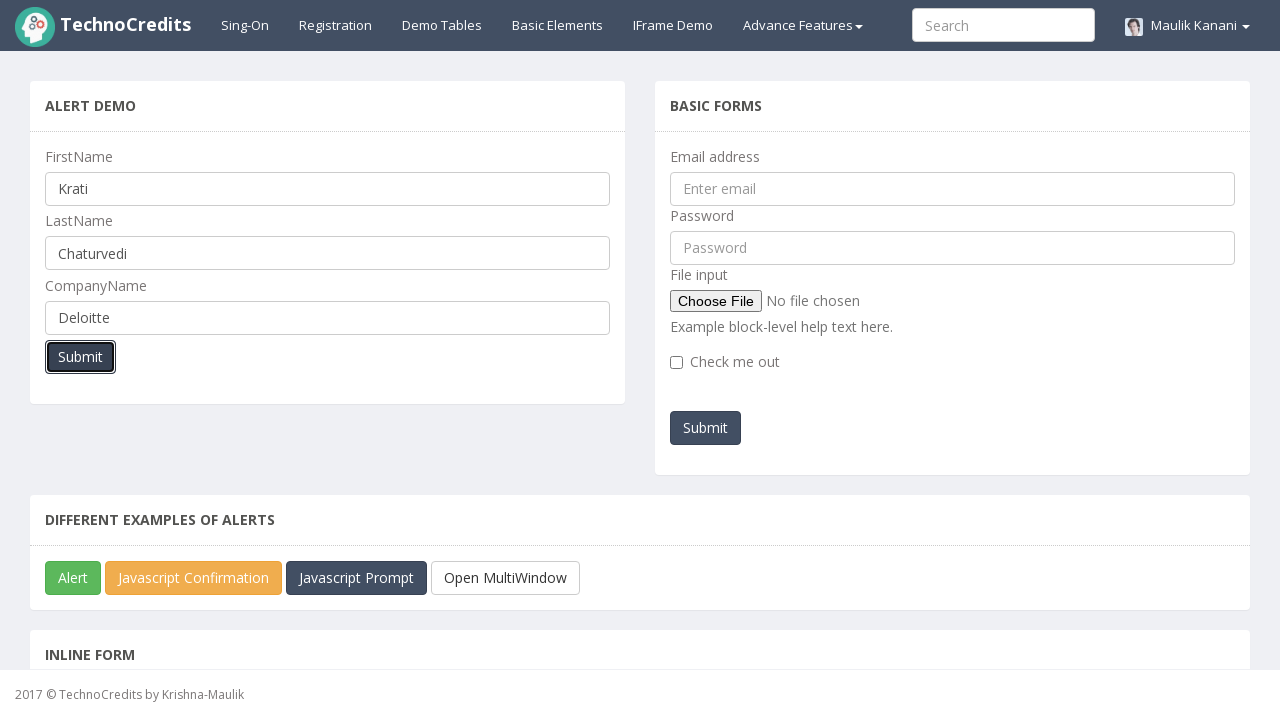

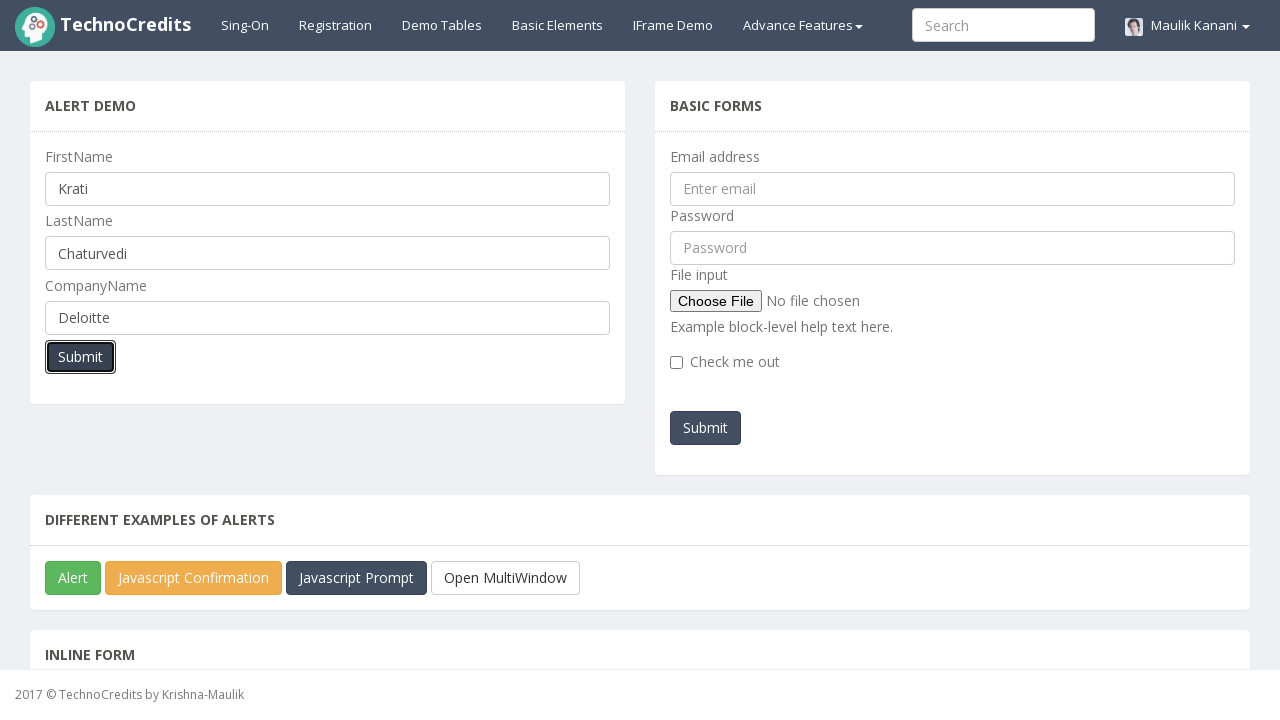